Opens the Selenium documentation website and triggers the print dialog using keyboard shortcuts, then navigates through the print dialog options

Starting URL: https://www.selenium.dev/

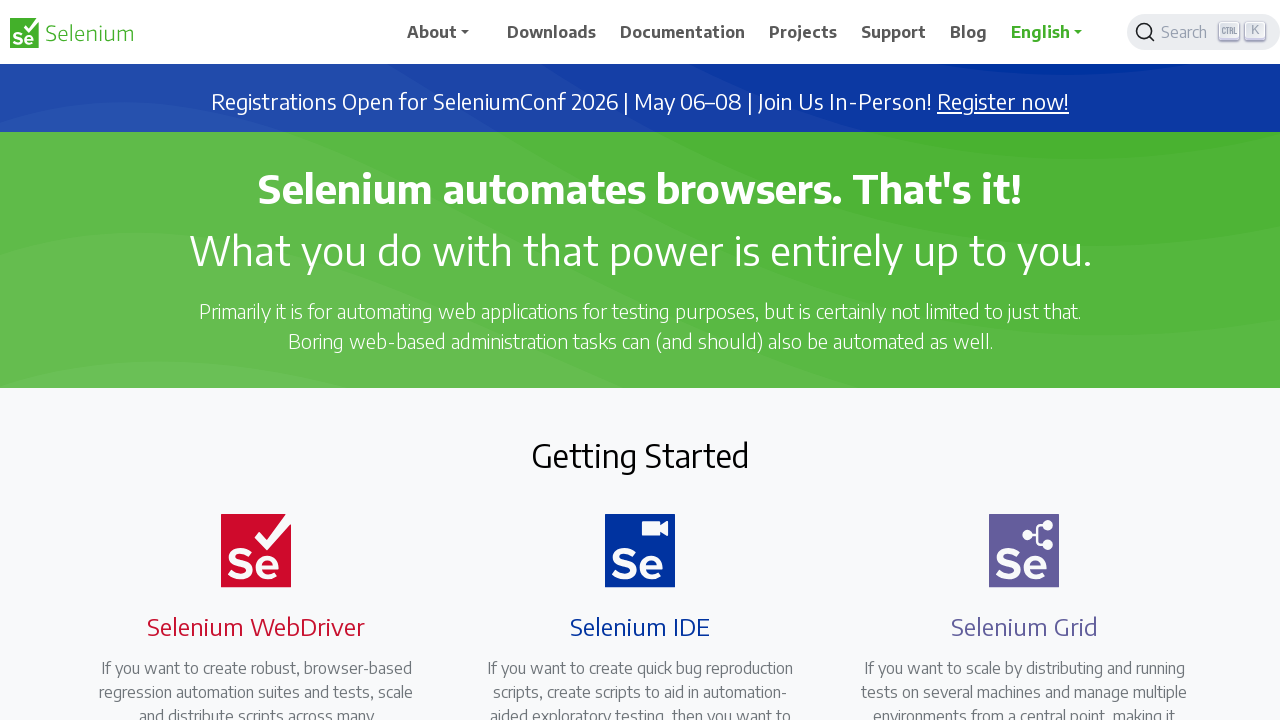

Navigated to Selenium documentation website
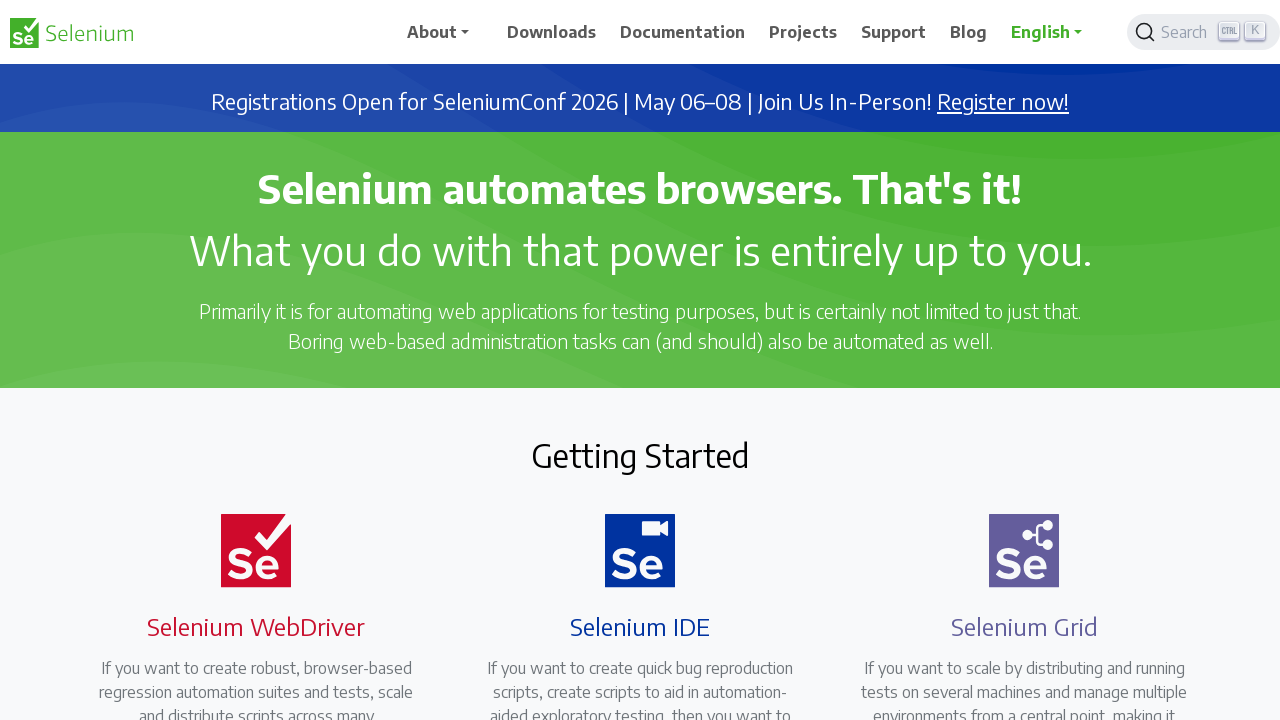

Triggered print dialog with Ctrl+P keyboard shortcut
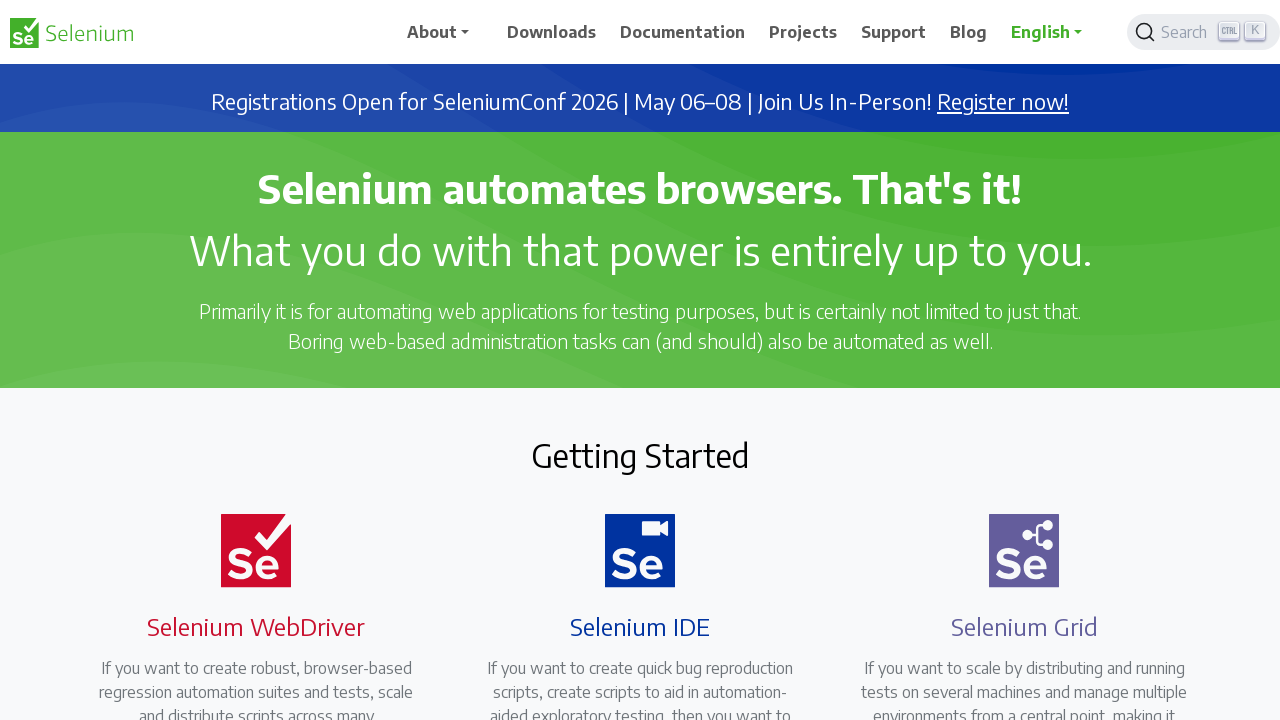

Navigated to next print dialog option (Tab press 1 of 9)
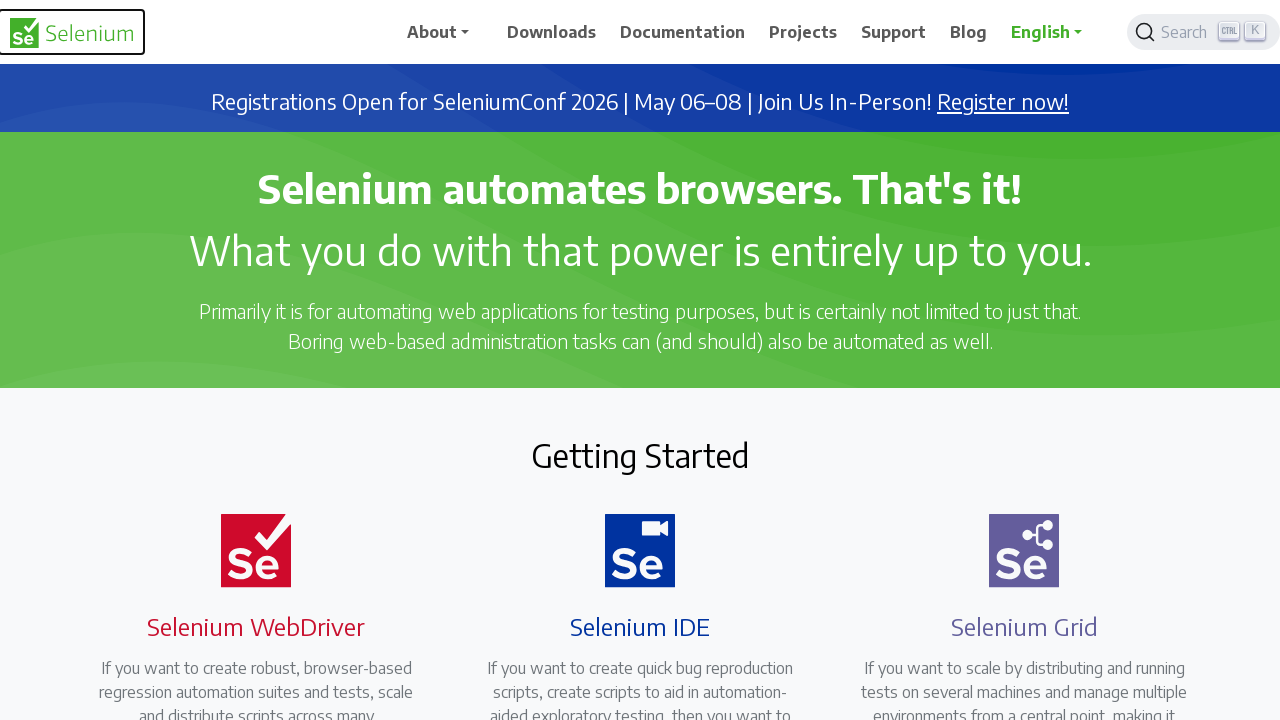

Navigated to next print dialog option (Tab press 2 of 9)
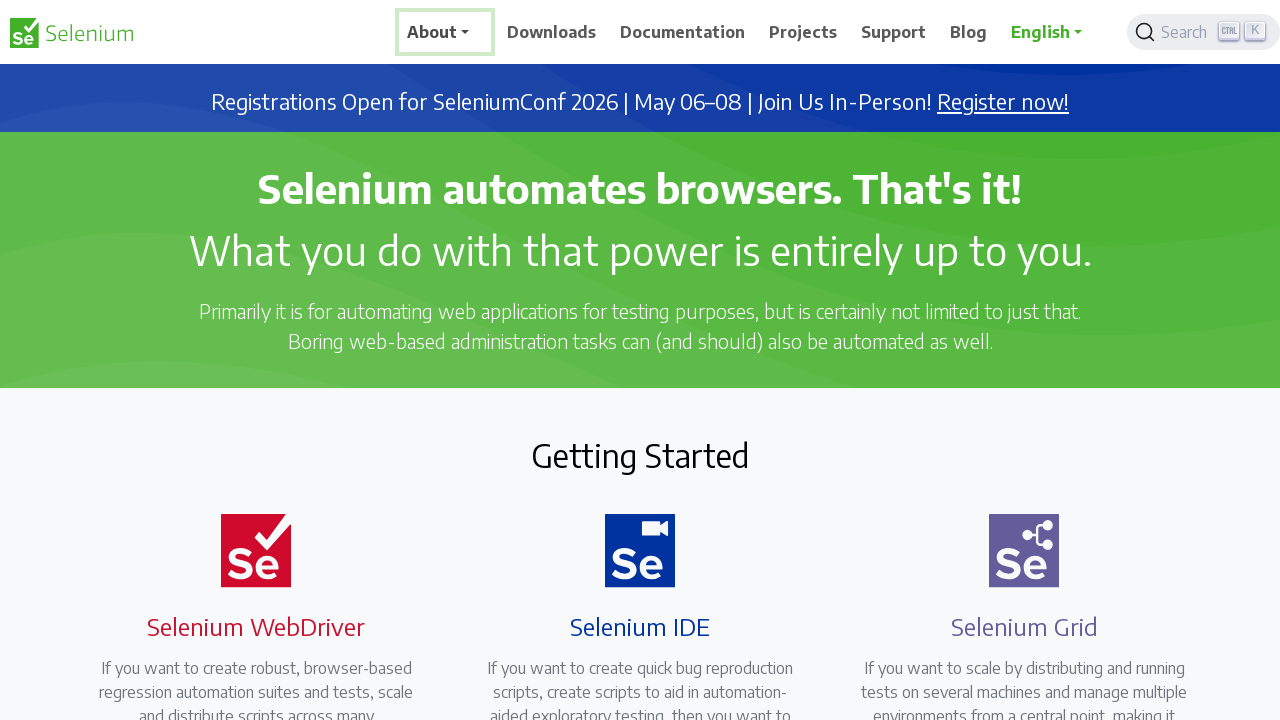

Navigated to next print dialog option (Tab press 3 of 9)
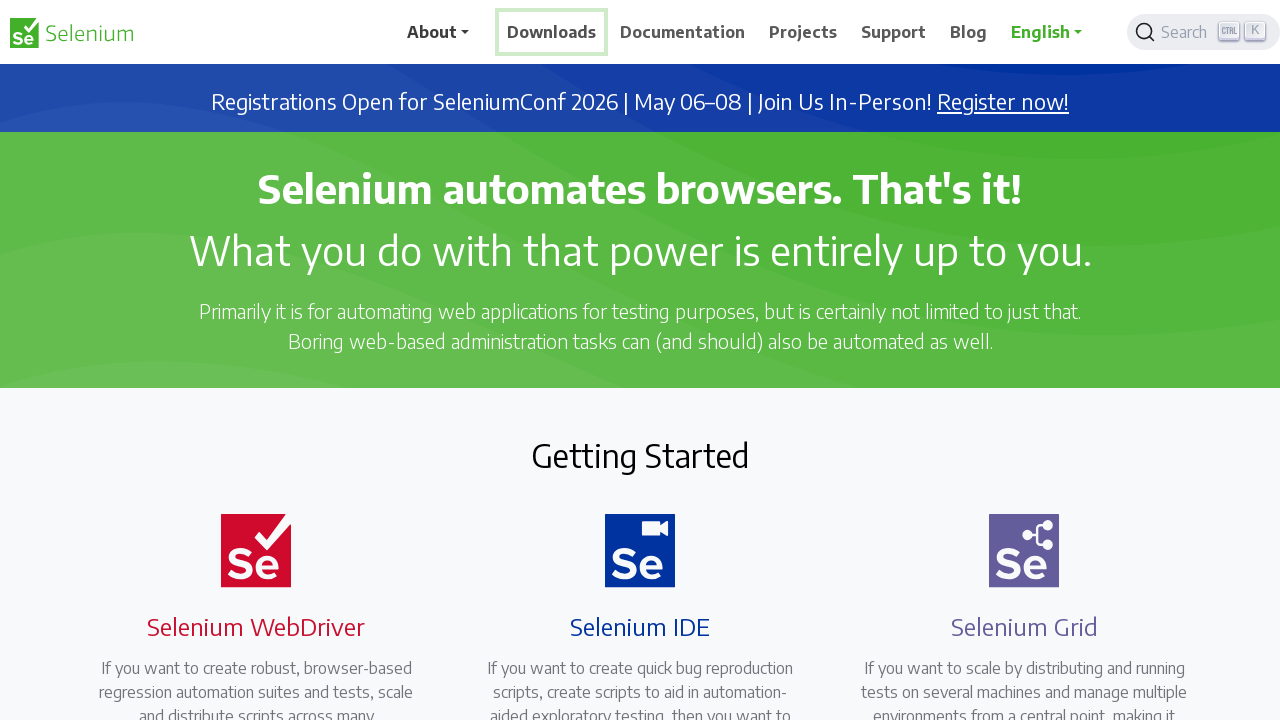

Navigated to next print dialog option (Tab press 4 of 9)
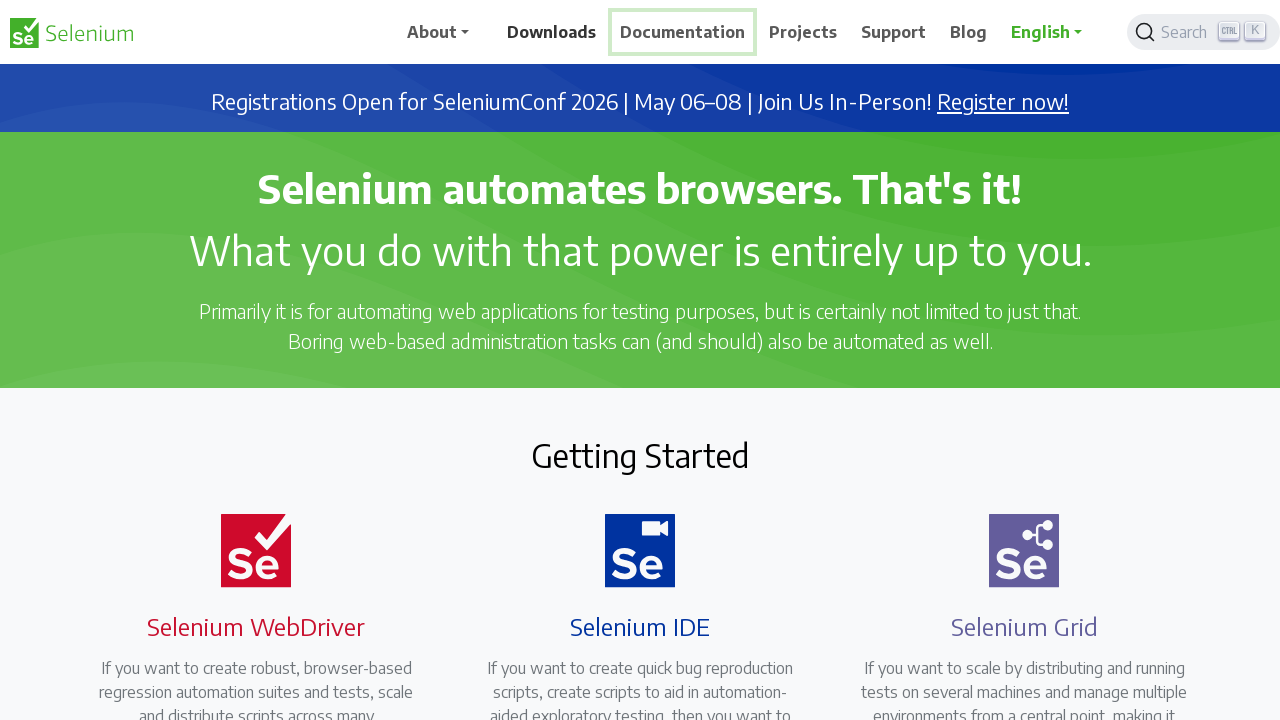

Navigated to next print dialog option (Tab press 5 of 9)
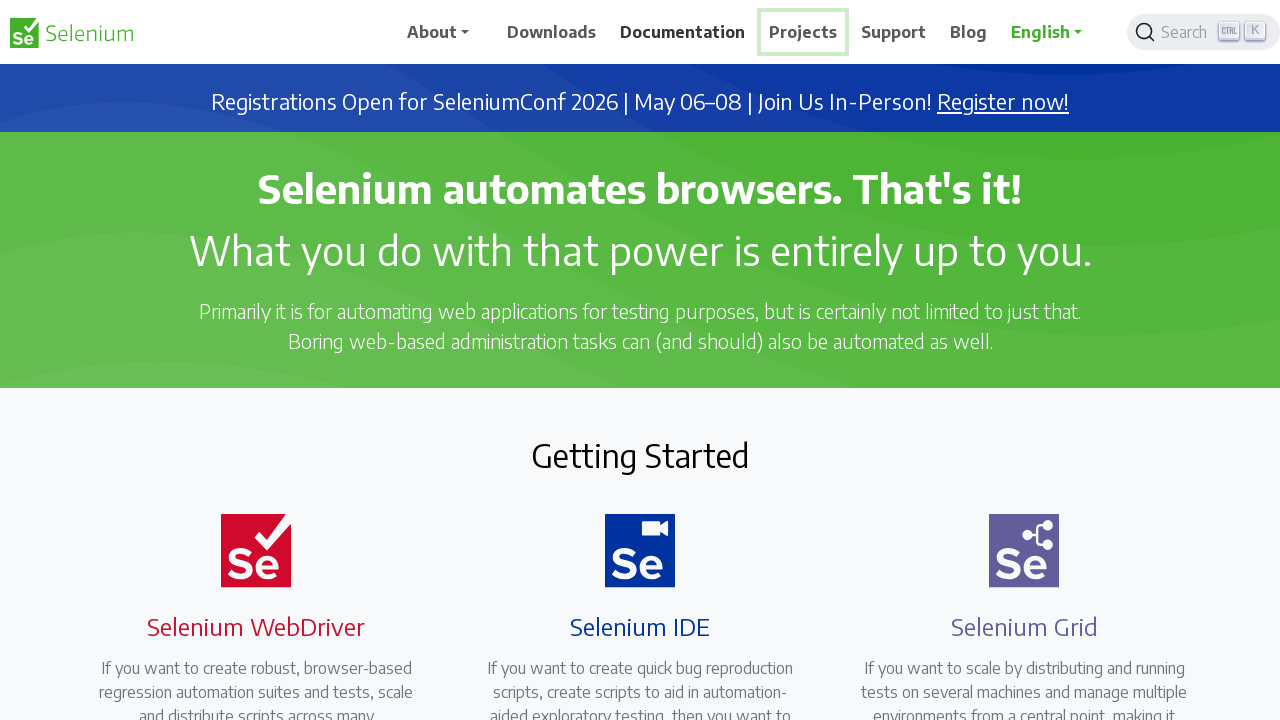

Navigated to next print dialog option (Tab press 6 of 9)
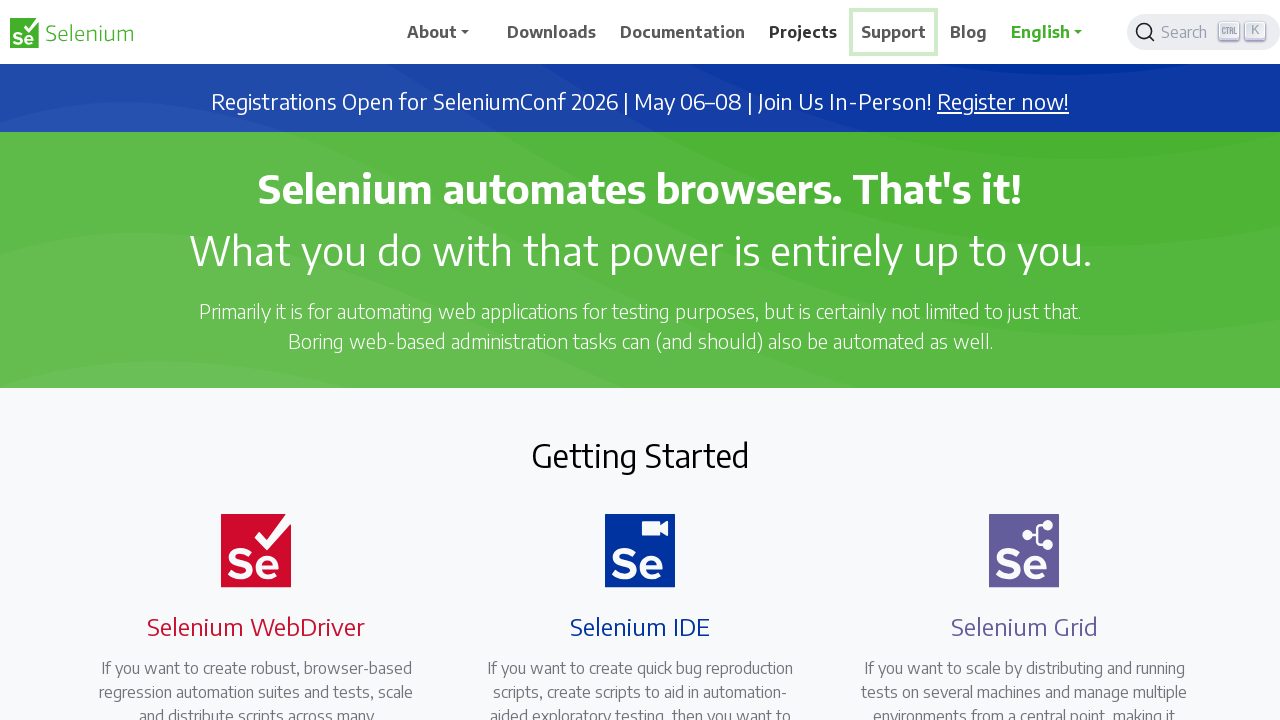

Navigated to next print dialog option (Tab press 7 of 9)
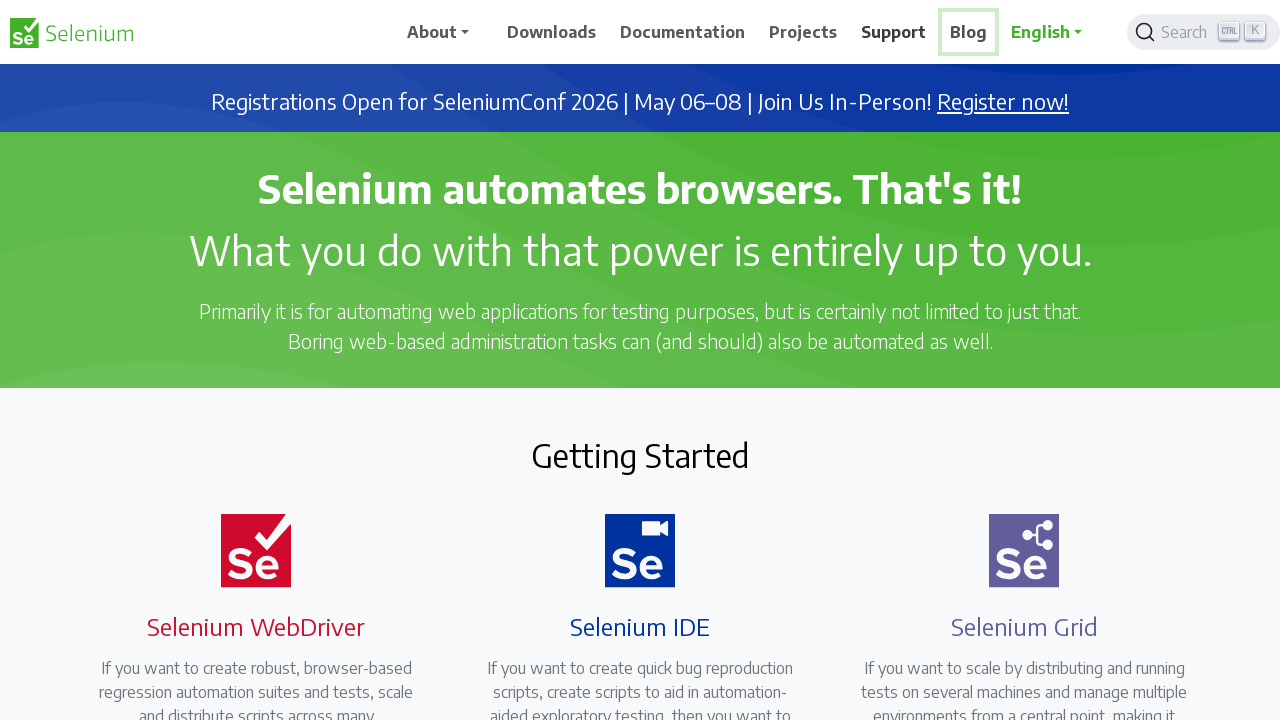

Navigated to next print dialog option (Tab press 8 of 9)
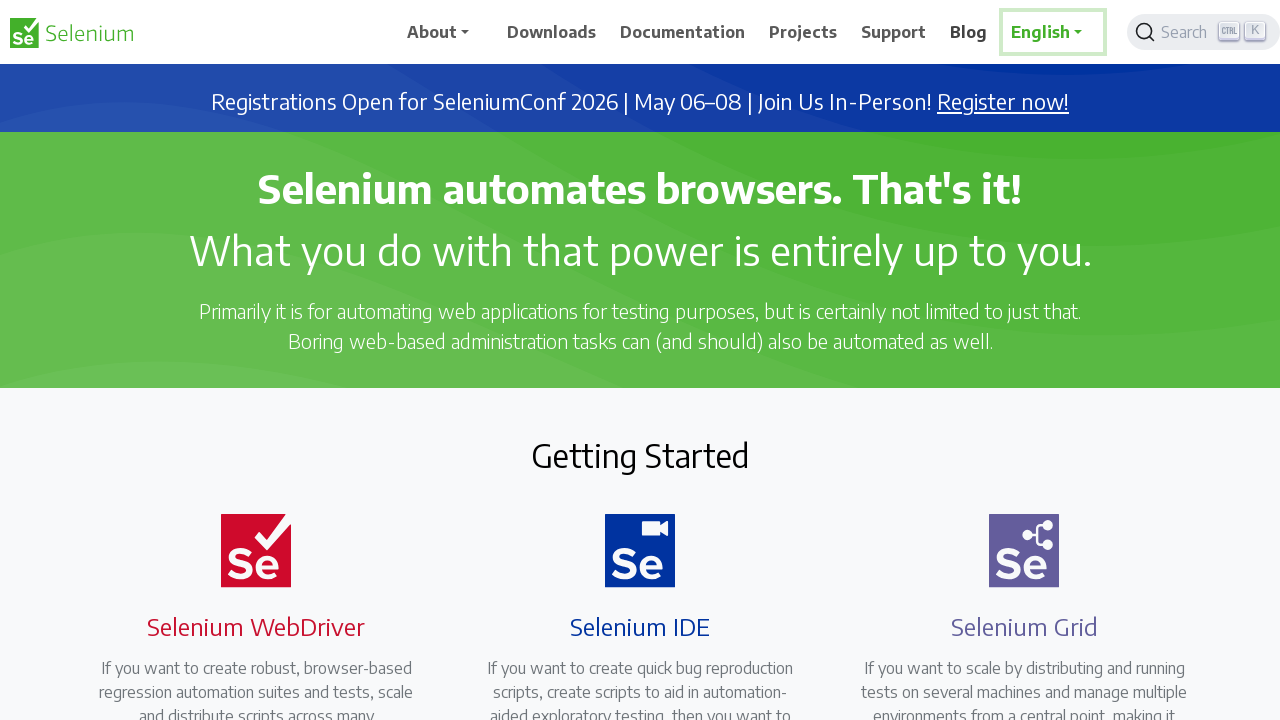

Navigated to next print dialog option (Tab press 9 of 9)
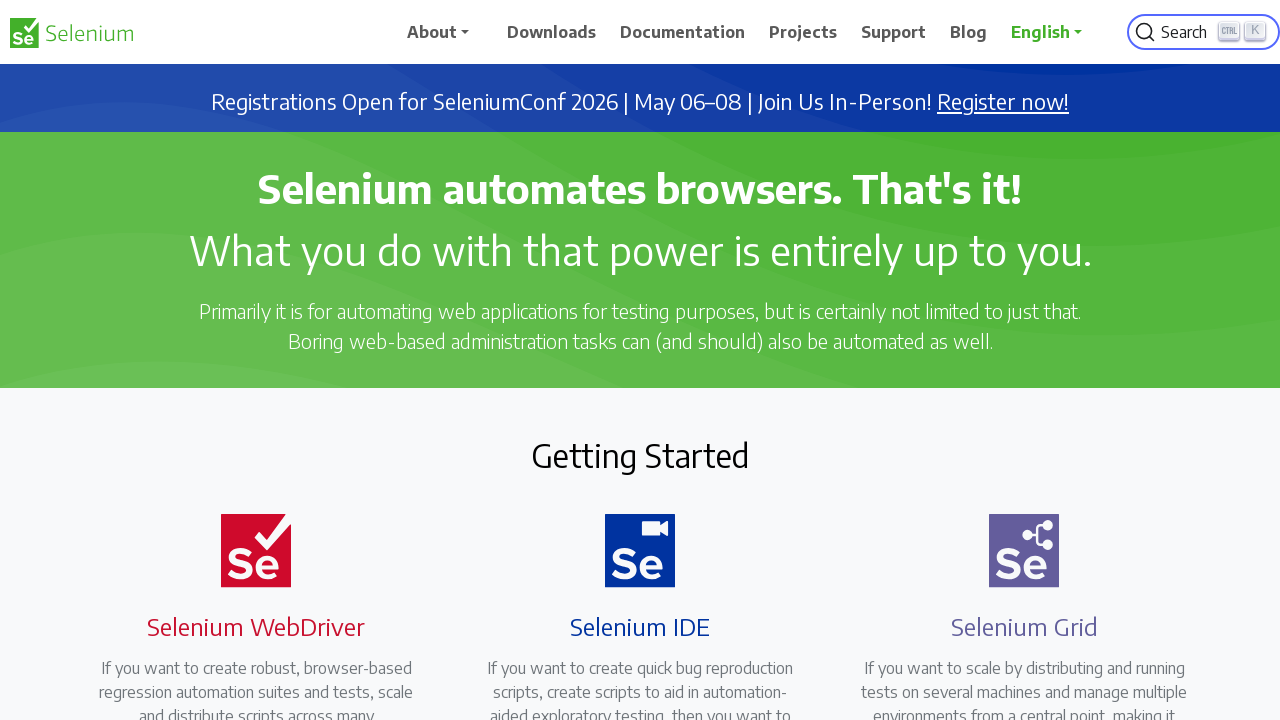

Confirmed and submitted the print dialog with Enter key
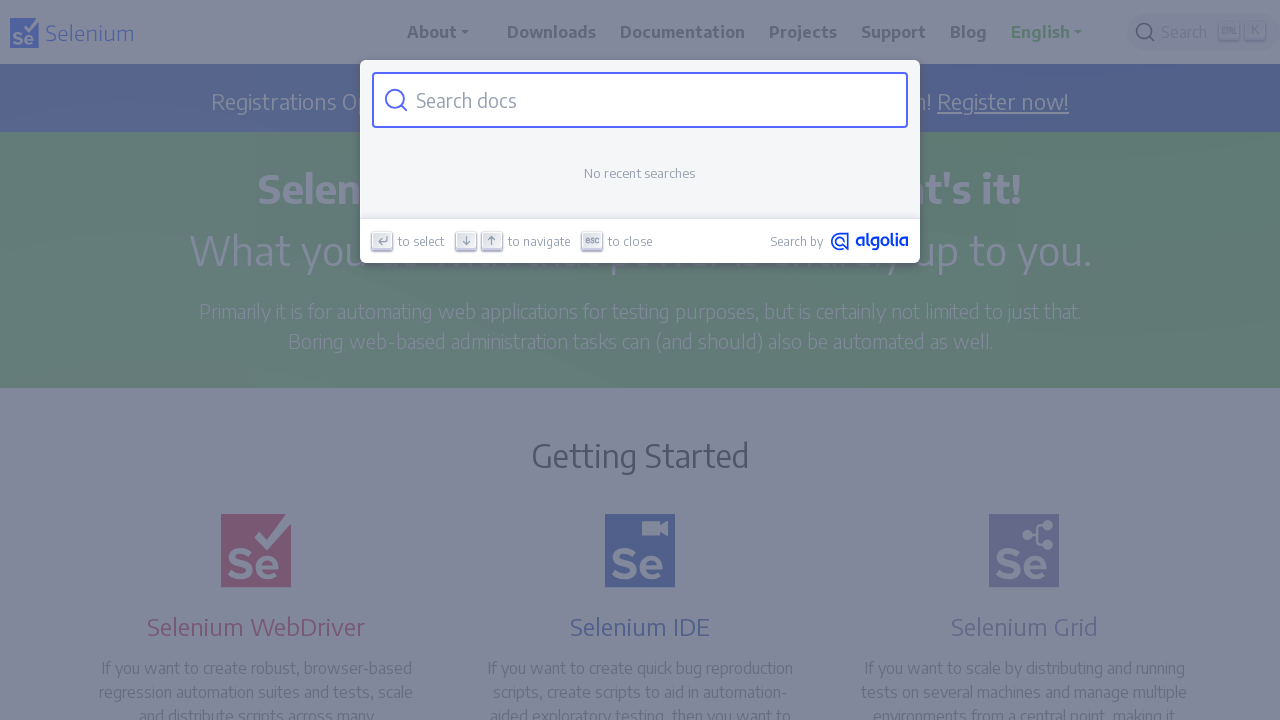

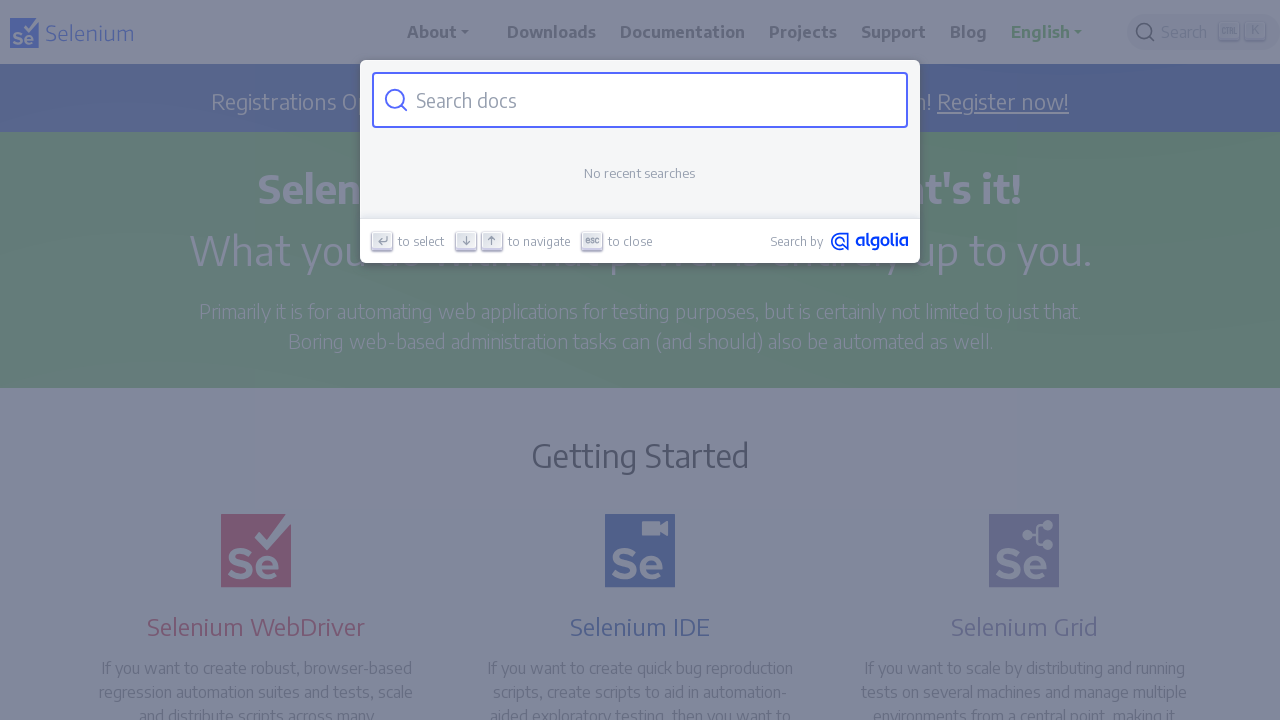